Clicks the Navigation button in section three and verifies navigation to the navigation page

Starting URL: https://bonigarcia.dev/selenium-webdriver-java/

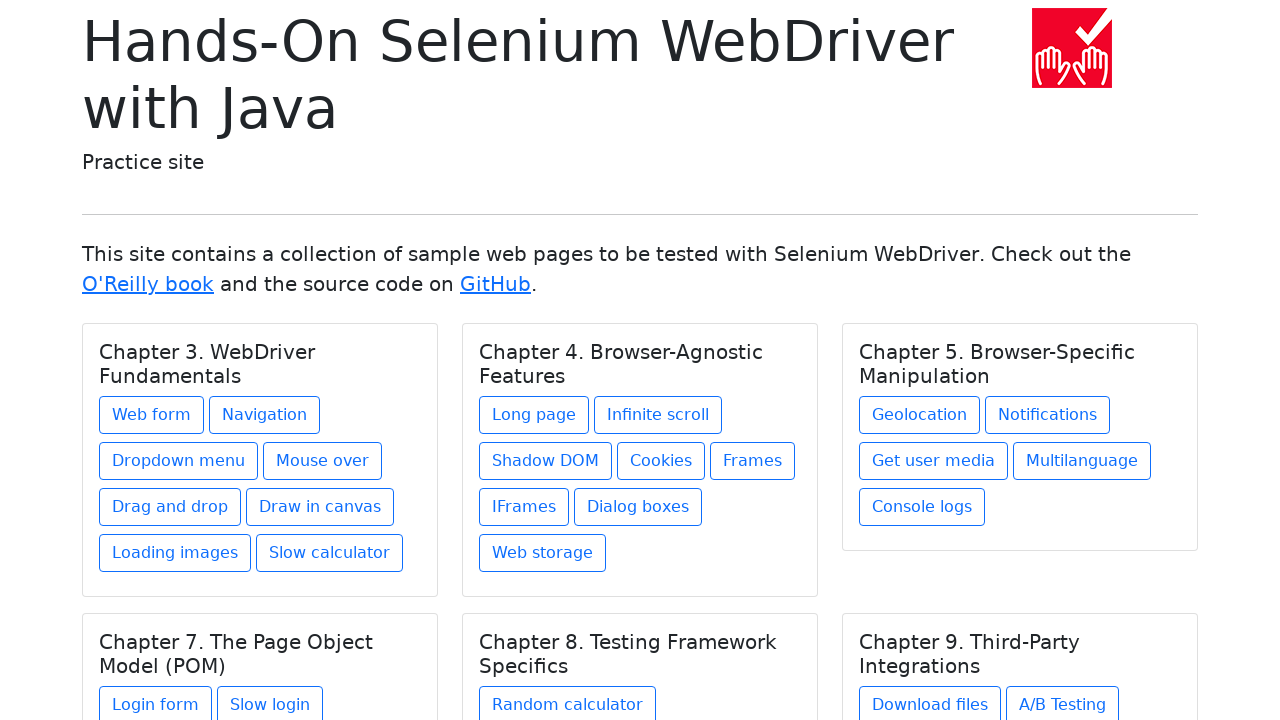

Clicked the Navigation button in section three at (264, 415) on text=Navigation
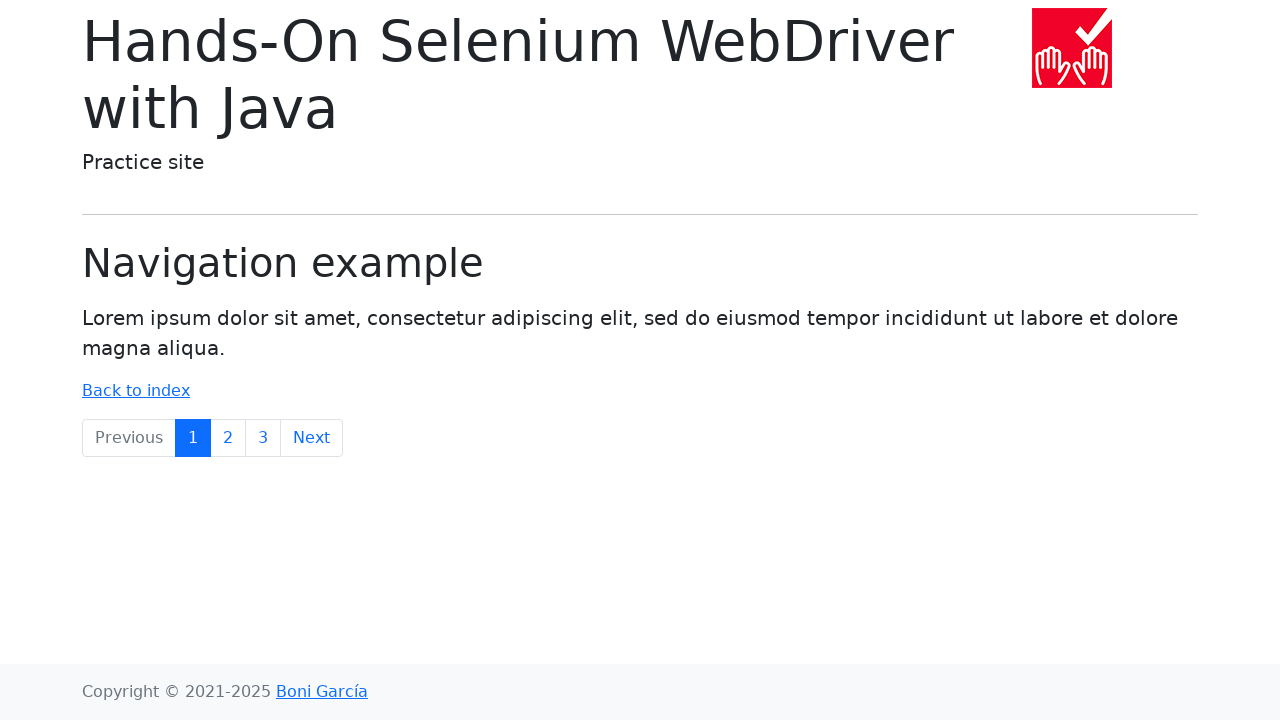

Verified navigation to the navigation page
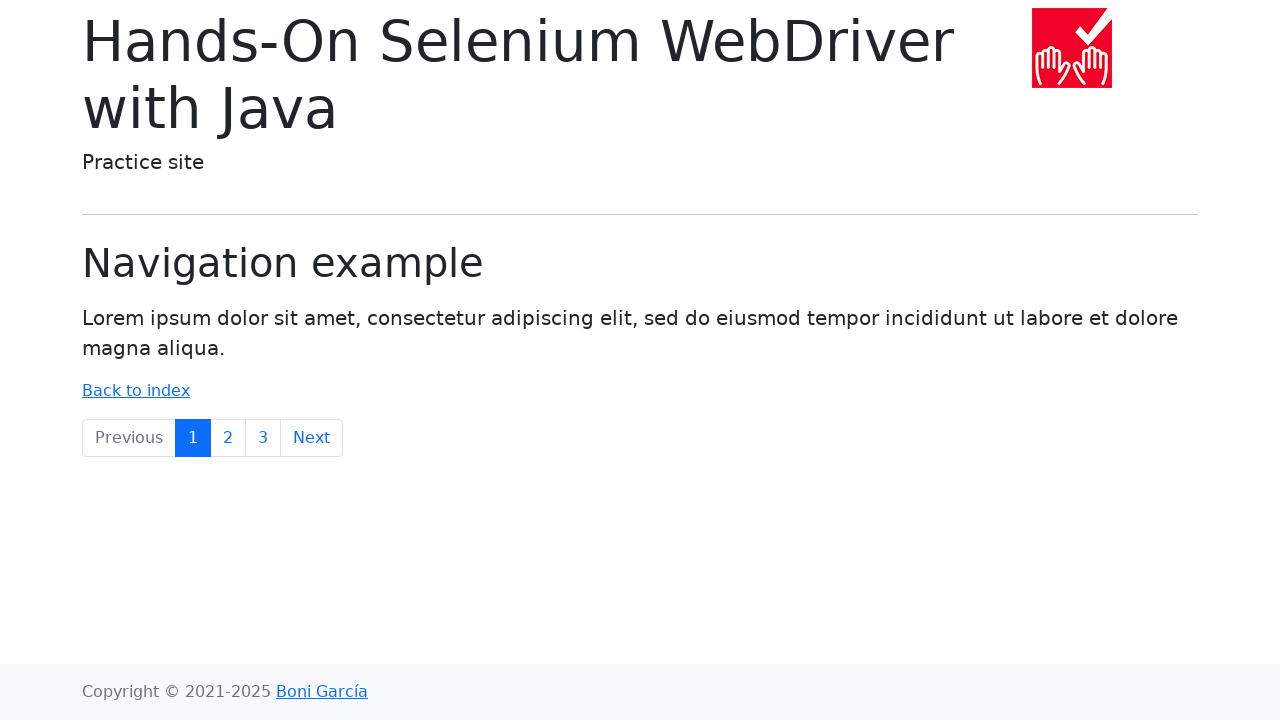

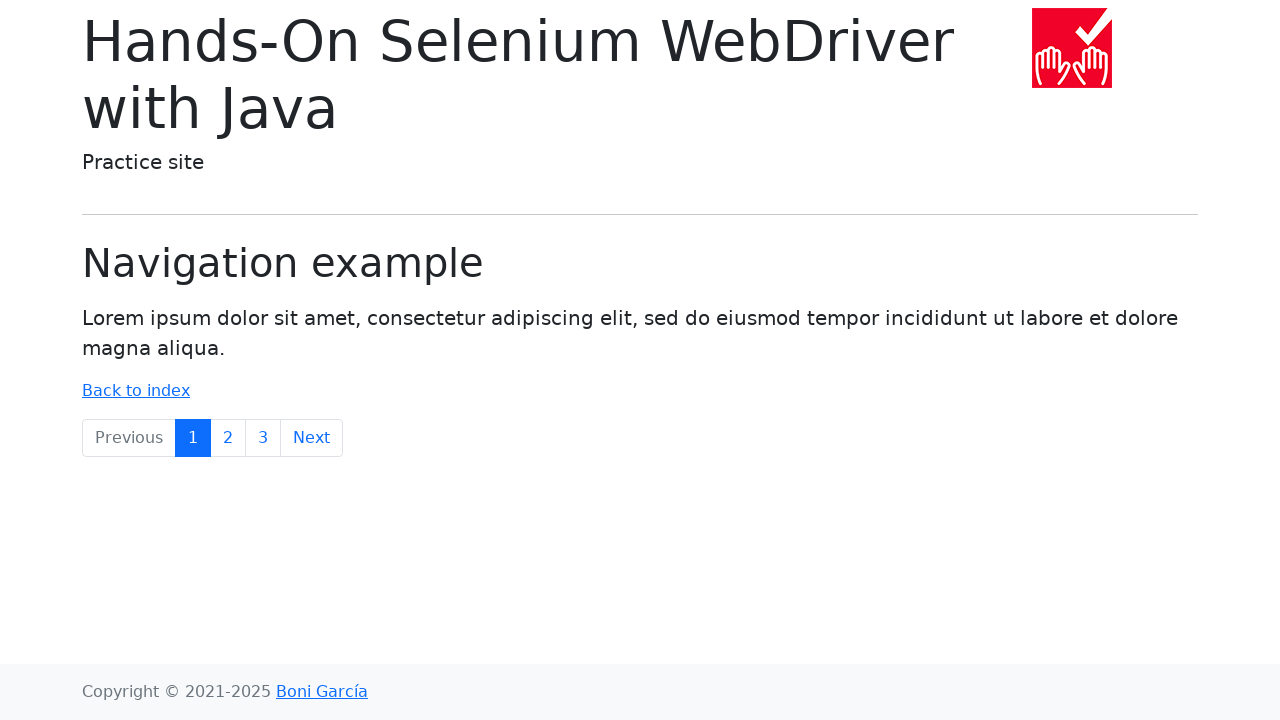